Tests mouse right-click functionality by performing a right-click action on a button element to trigger a context menu on a jQuery contextMenu demo page.

Starting URL: http://swisnl.github.io/jQuery-contextMenu/demo.html

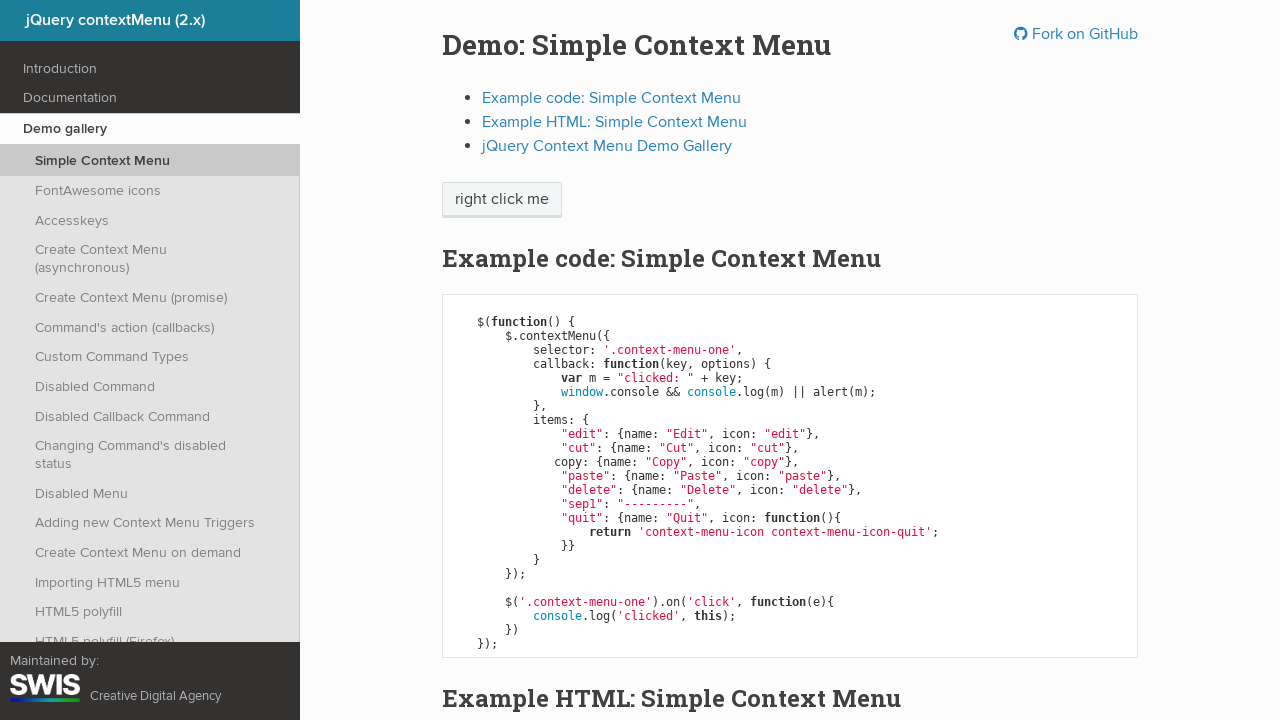

Located the right-click target button element
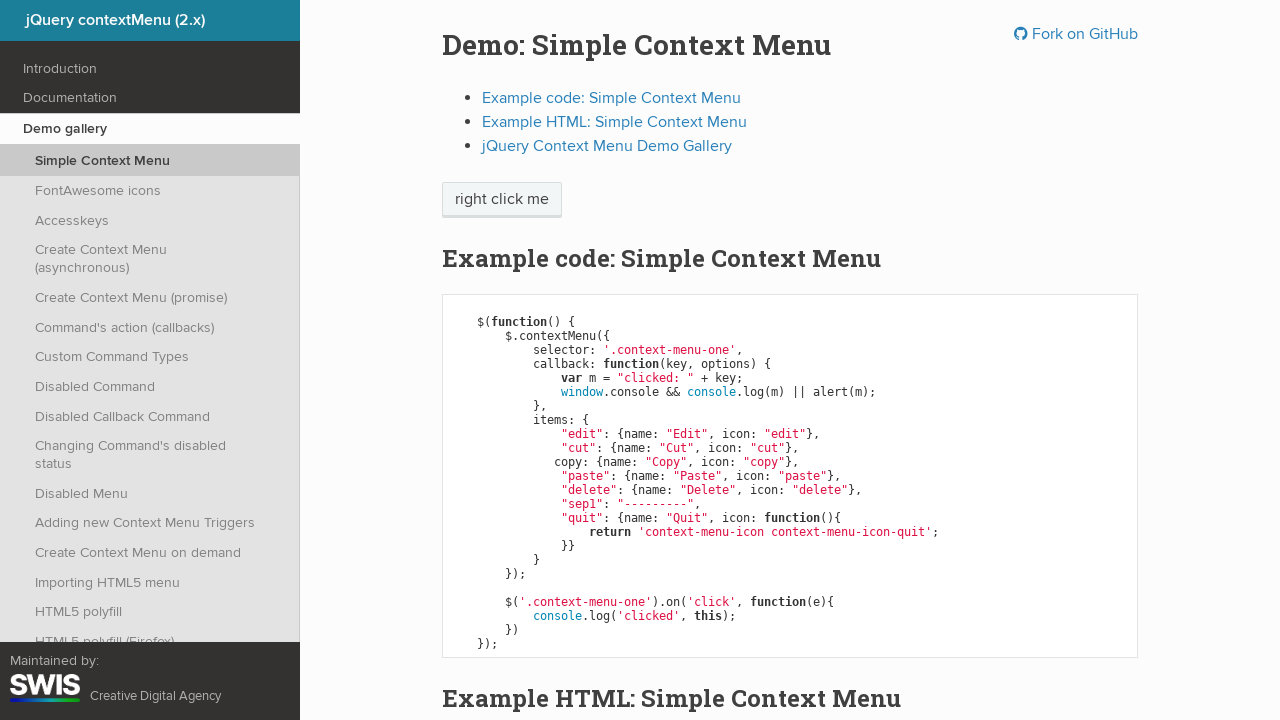

Performed right-click action on the button to trigger context menu at (502, 200) on xpath=//span[normalize-space()="right click me"]
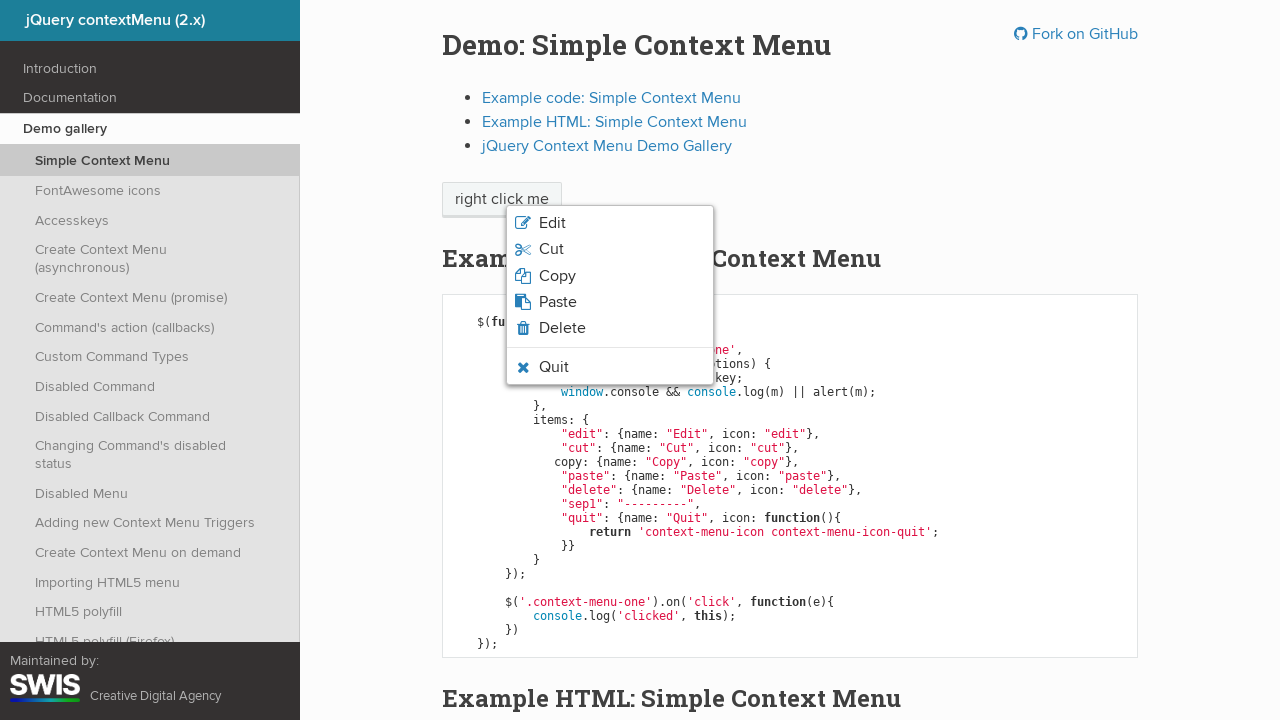

Context menu appeared and is now visible
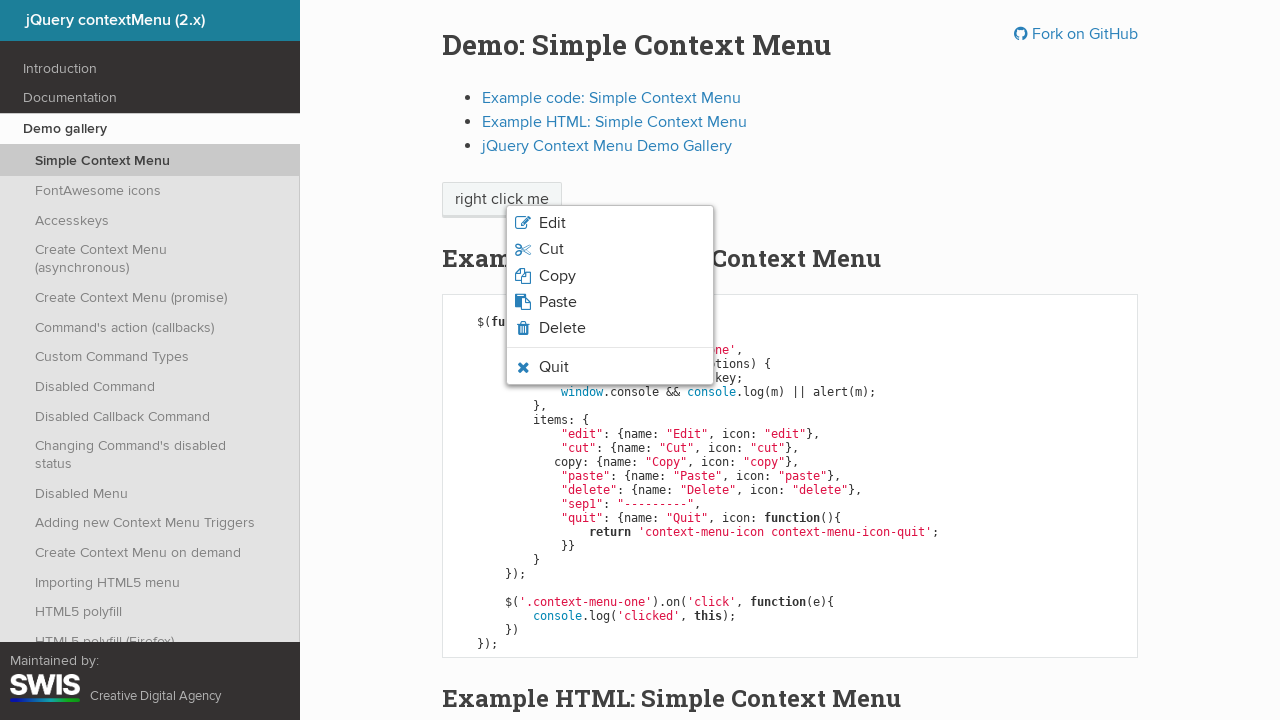

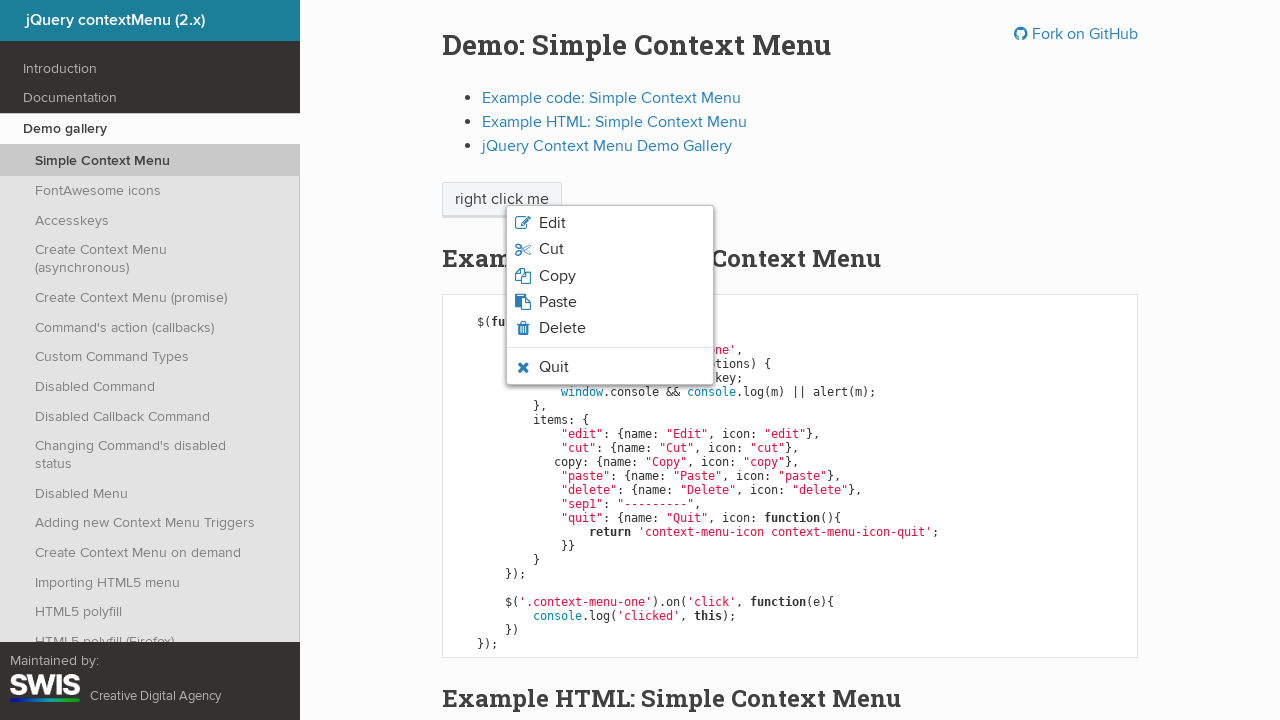